Tests selecting the last checkbox on the page

Starting URL: https://artoftesting.com/samplesiteforselenium

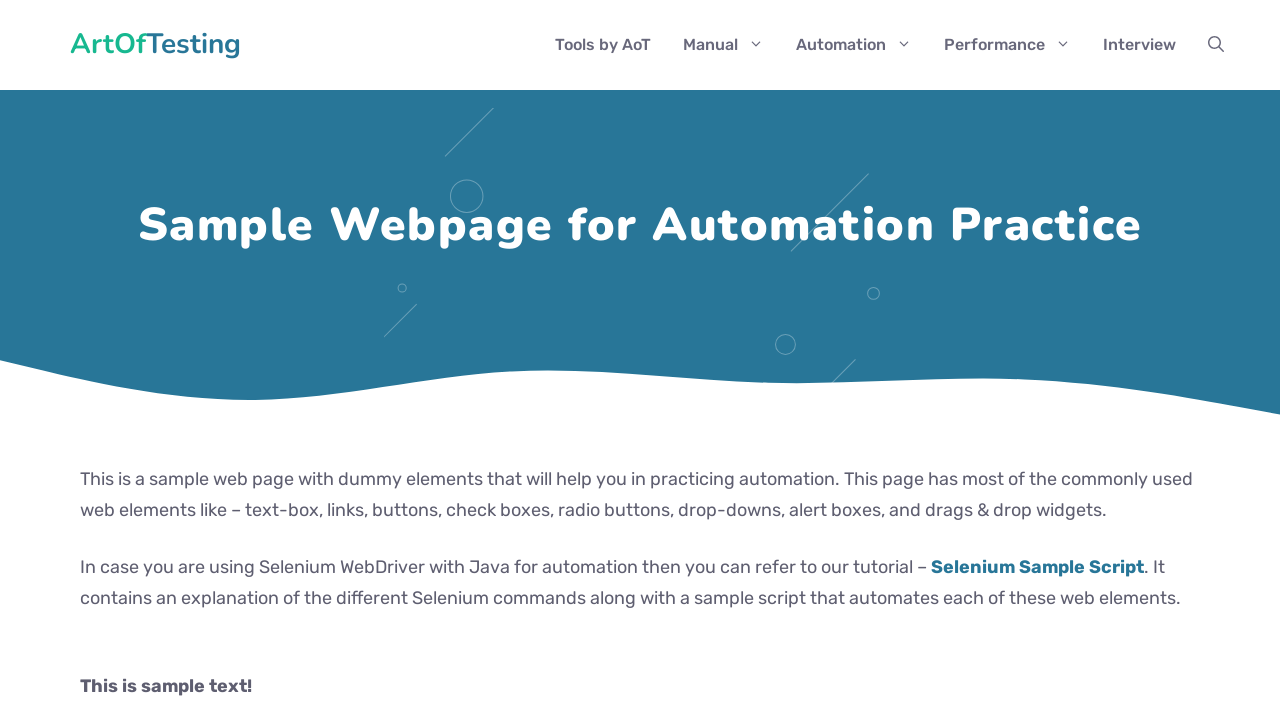

Navigated to sample site for selenium
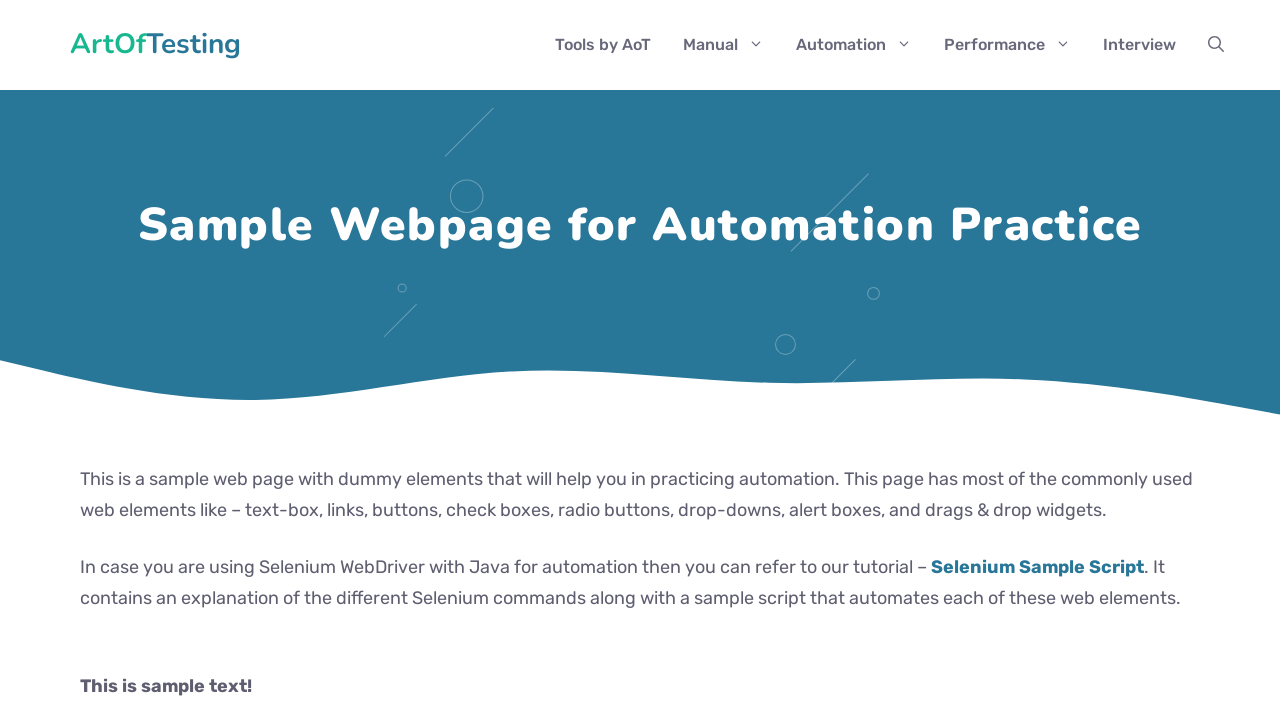

Selected the last checkbox on the page at (86, 360) on input[type='checkbox'] >> nth=-1
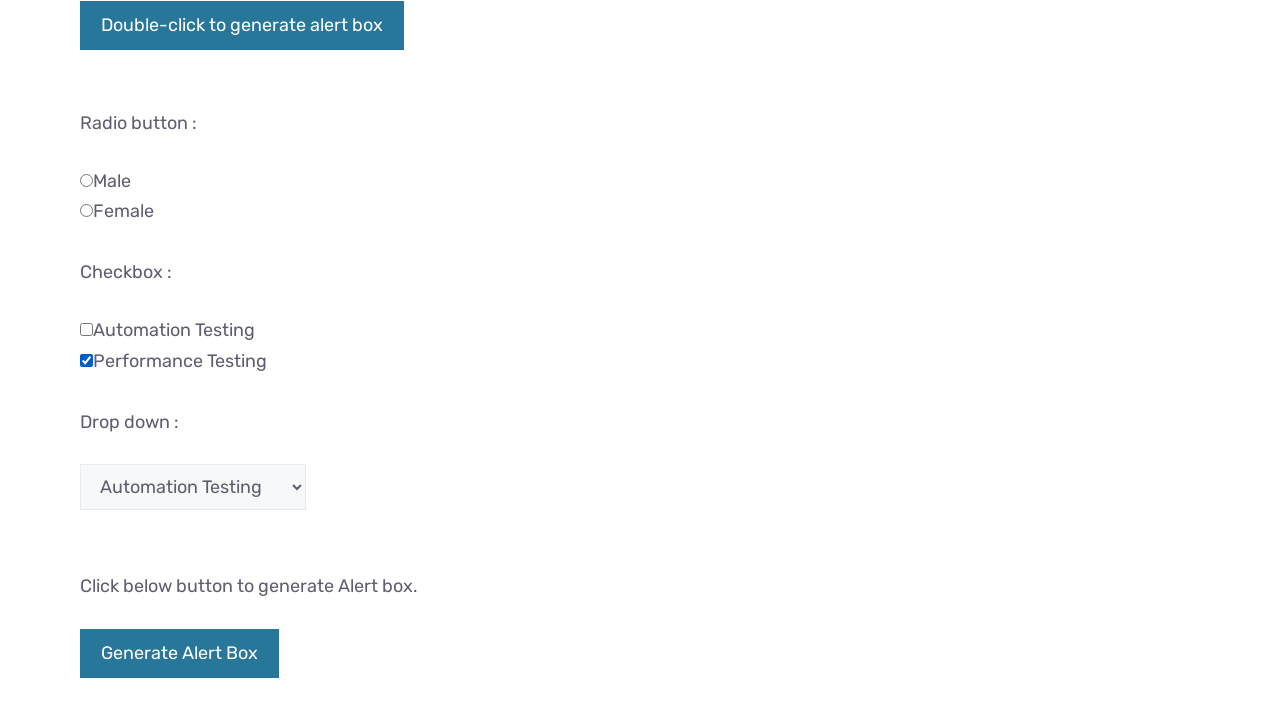

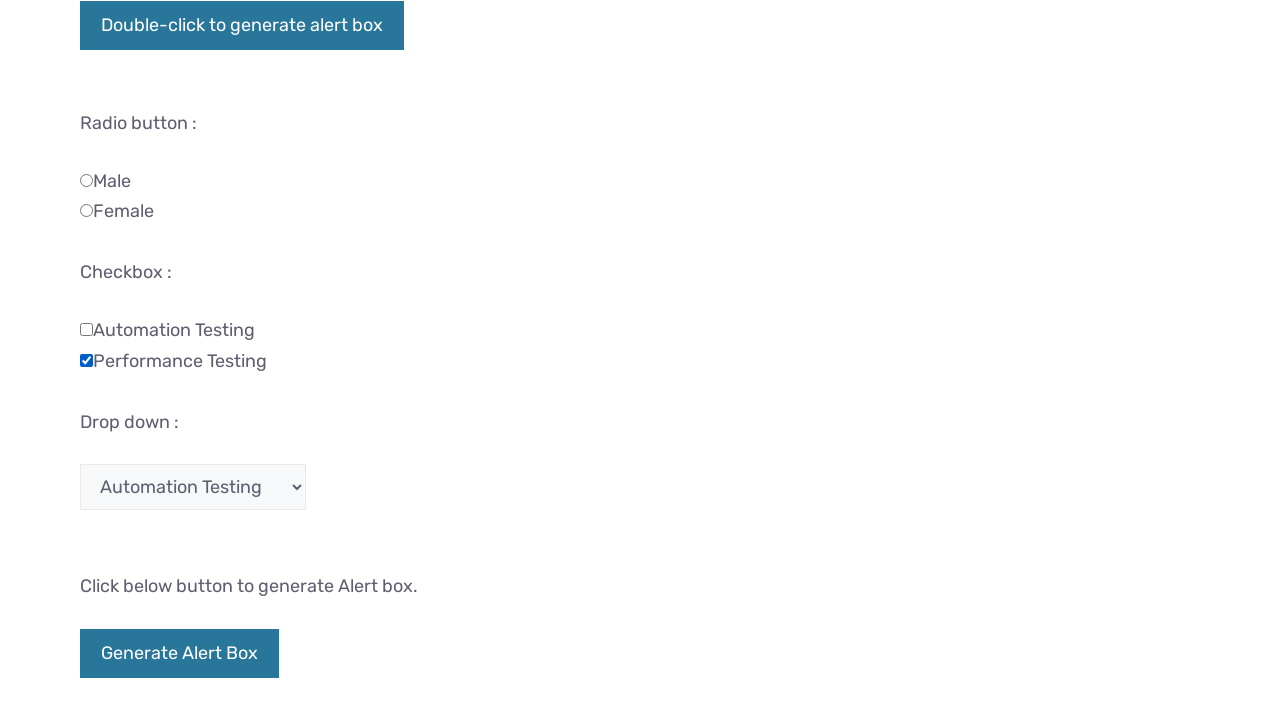